Tests the Text Box form on DemoQA by filling in full name, email, and current address fields, then submitting and verifying the output contains the expected address information.

Starting URL: https://demoqa.com/text-box

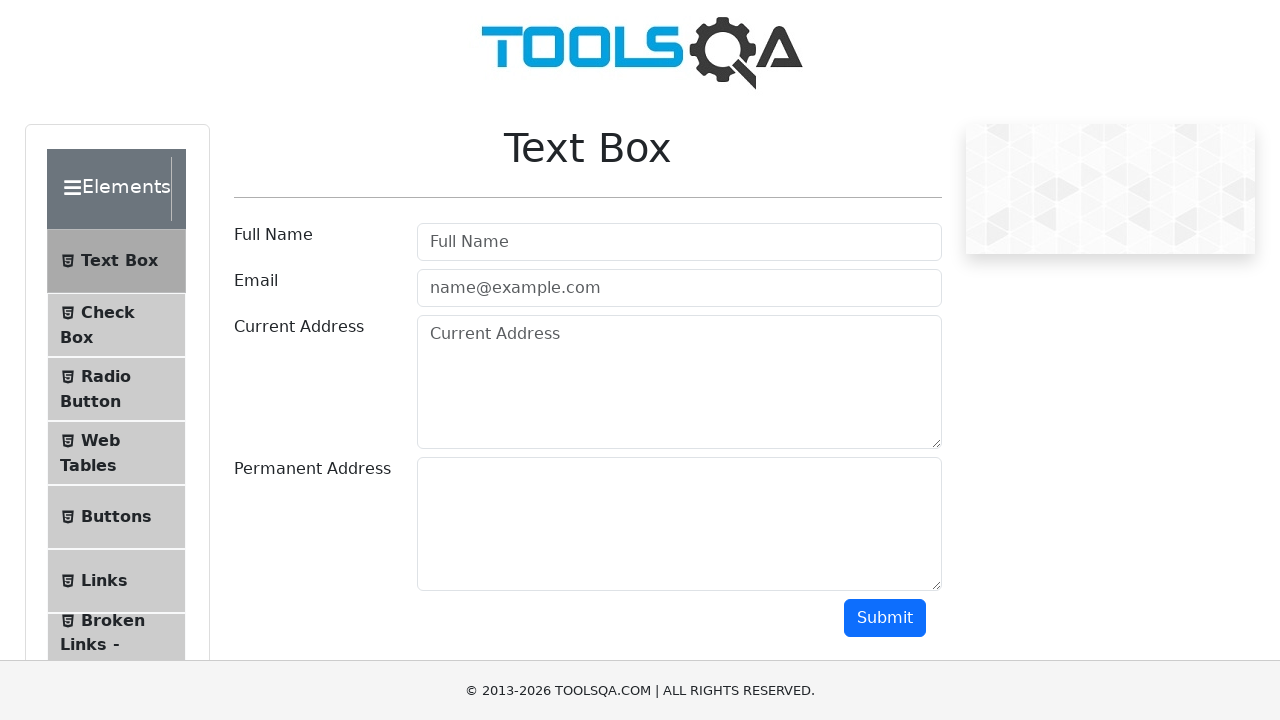

Filled full name field with 'Rex Allen Jones II' on #userName
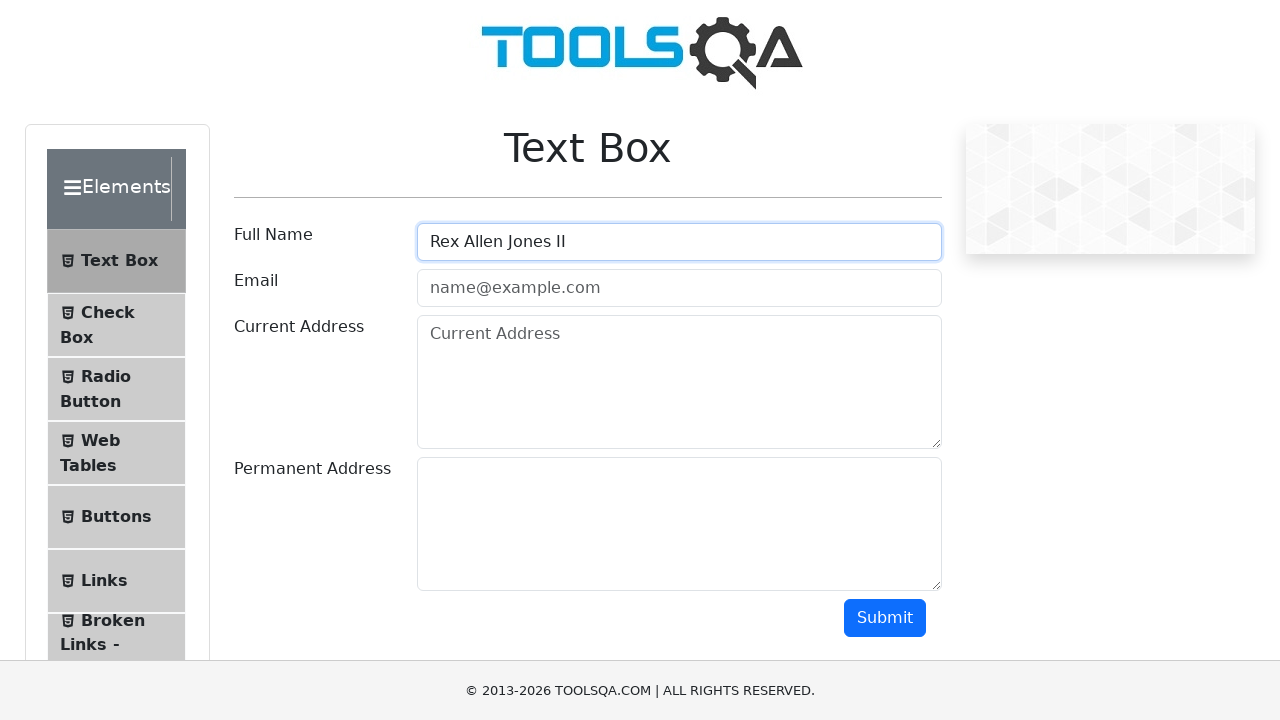

Filled email field with 'RexAllenJones@GMail.com' on #userEmail
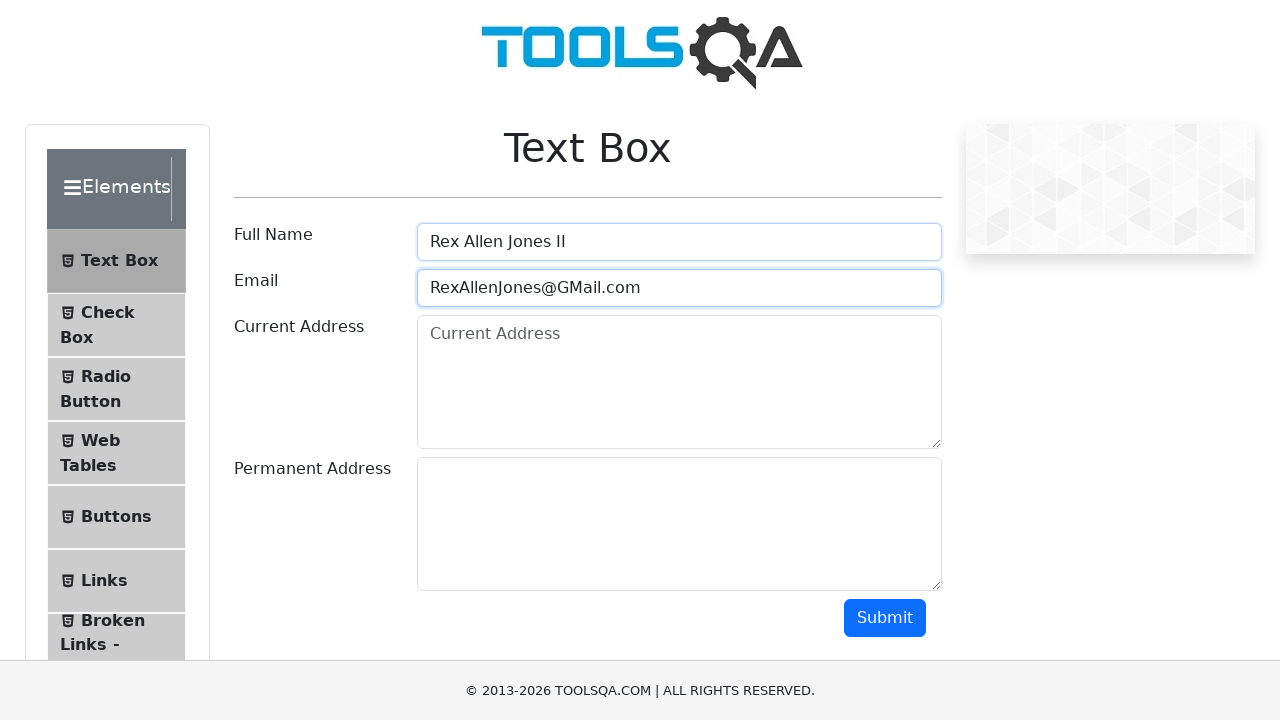

Filled current address field with multi-line address including Suite 3400 in Dallas, Texas on #currentAddress
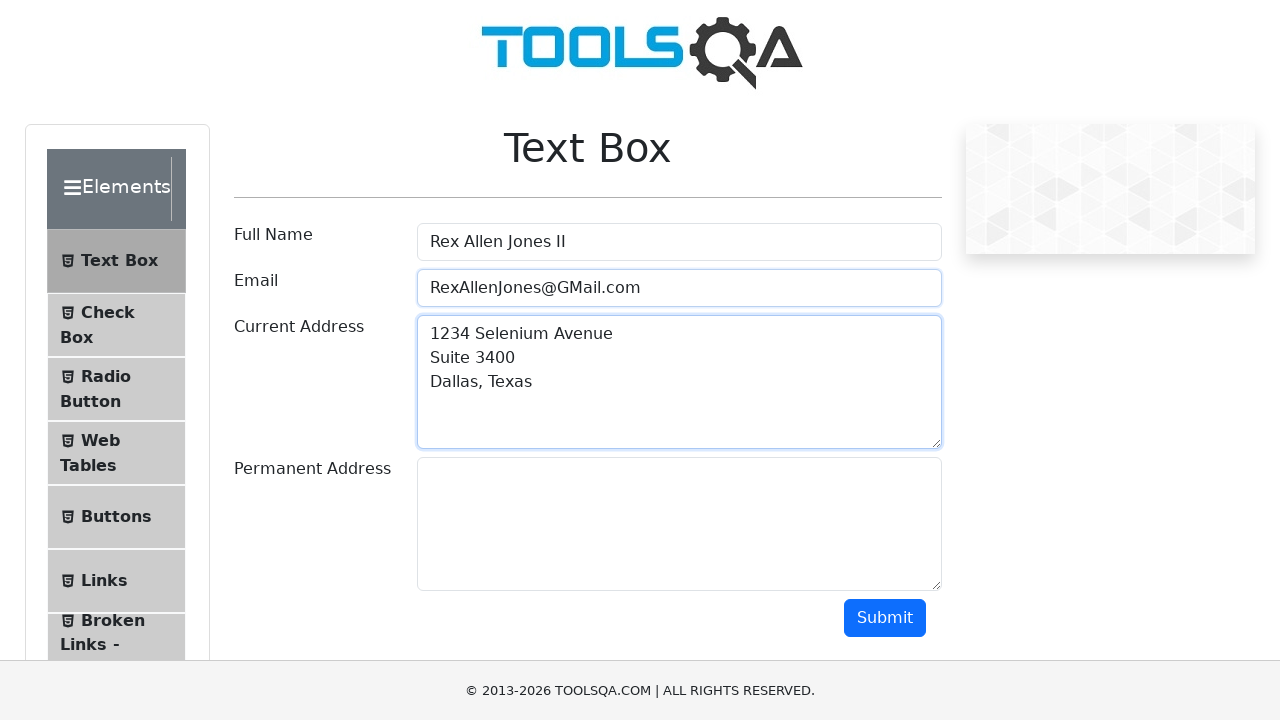

Clicked submit button to submit the form at (885, 618) on #submit
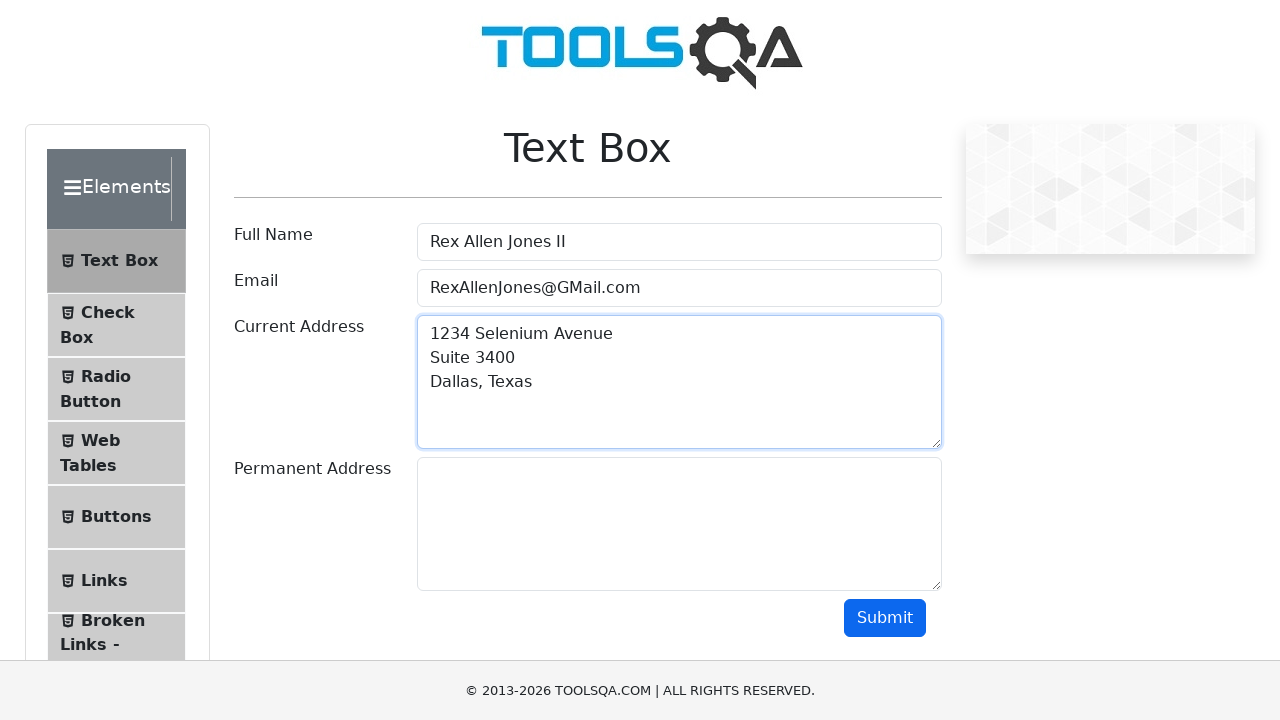

Waited for output section to appear
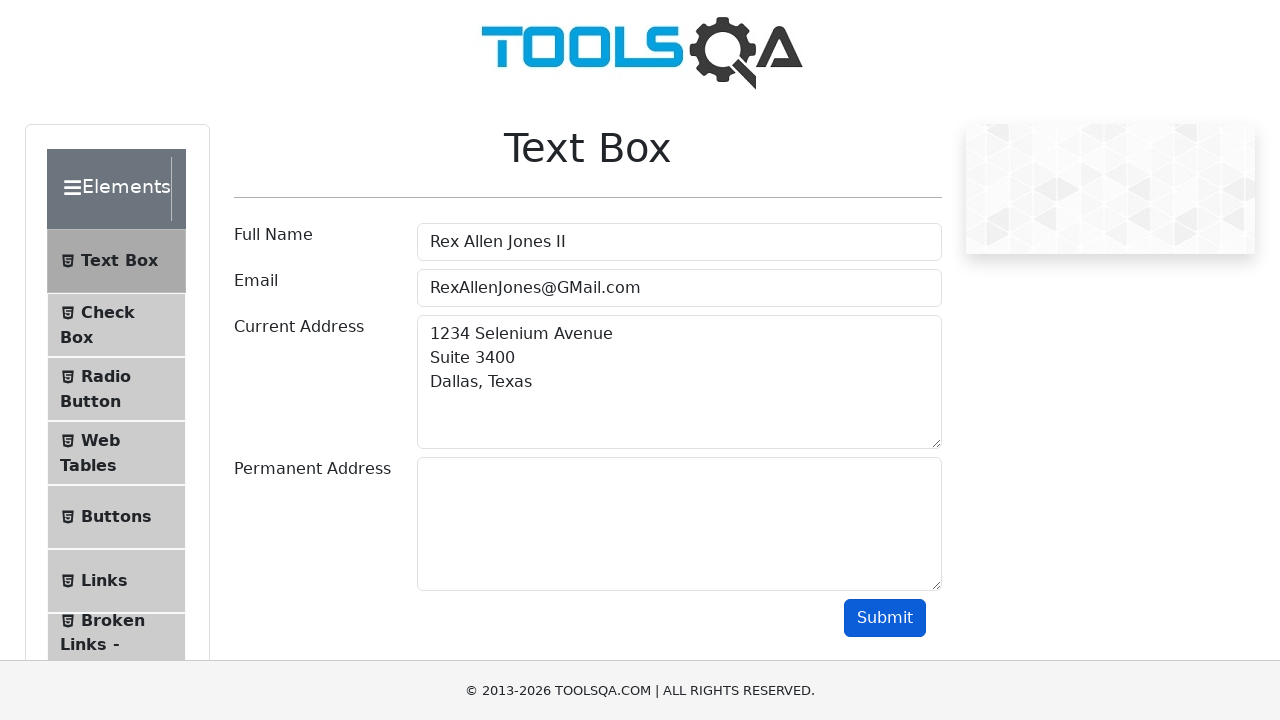

Retrieved output text from current address element
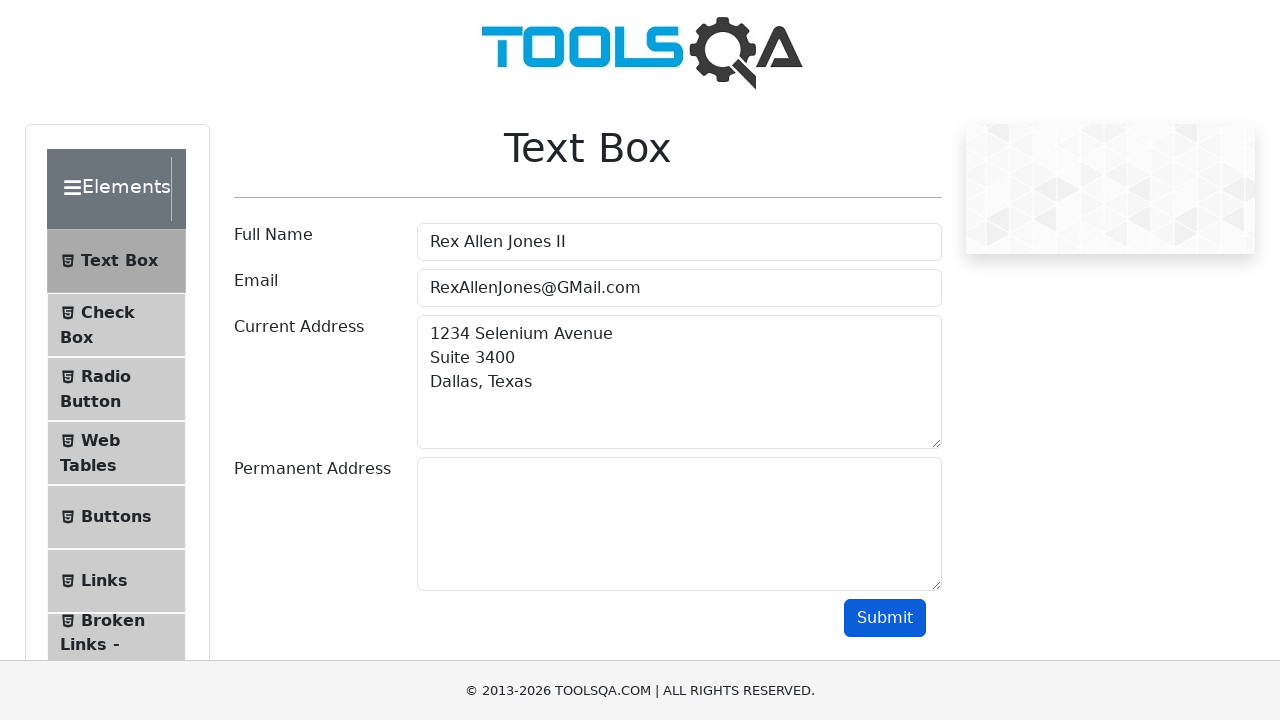

Verified output contains 'Suite 3400' - assertion passed
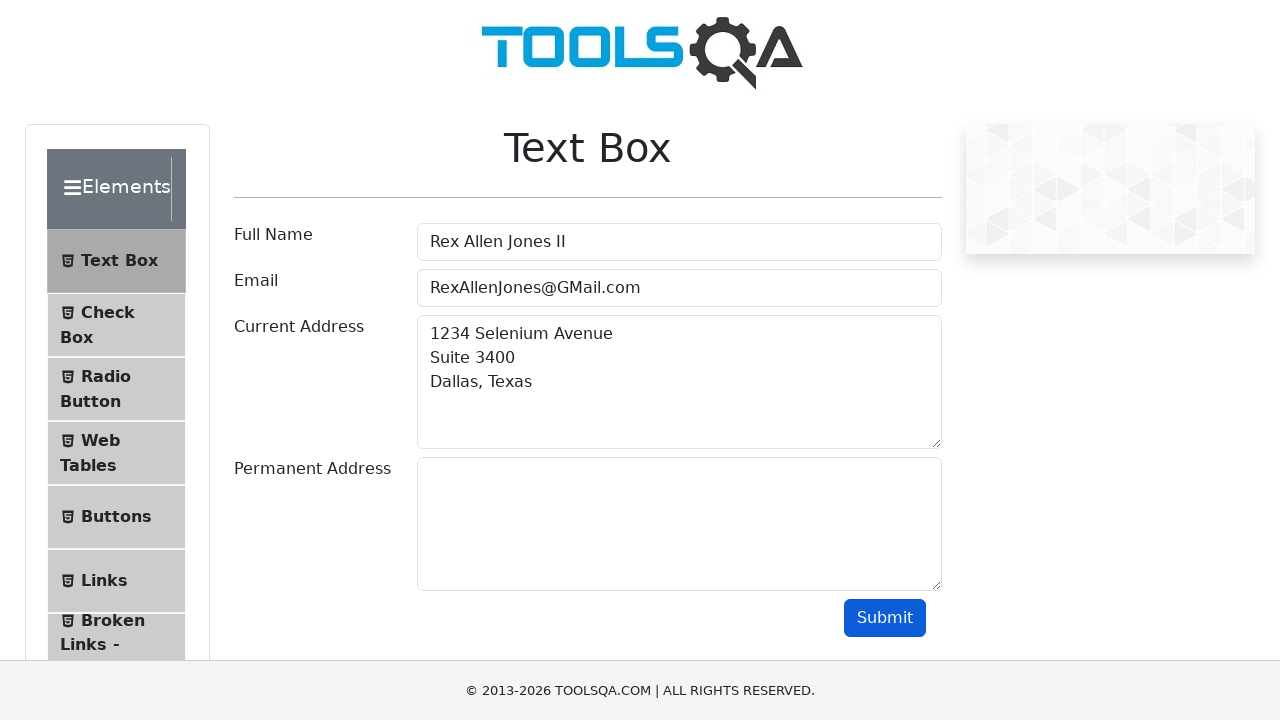

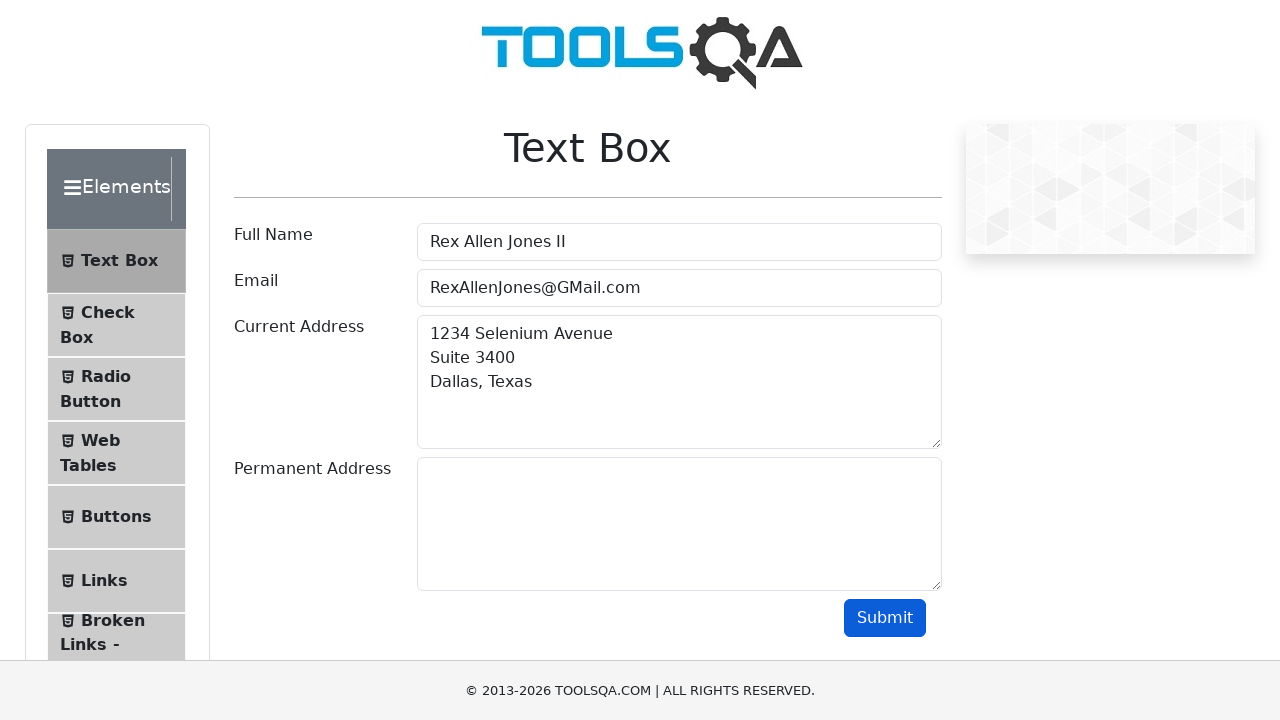